Tests the datepicker functionality on a test automation practice site by clicking on the datepicker element and verifying date elements are present.

Starting URL: https://testautomationpractice.blogspot.com/

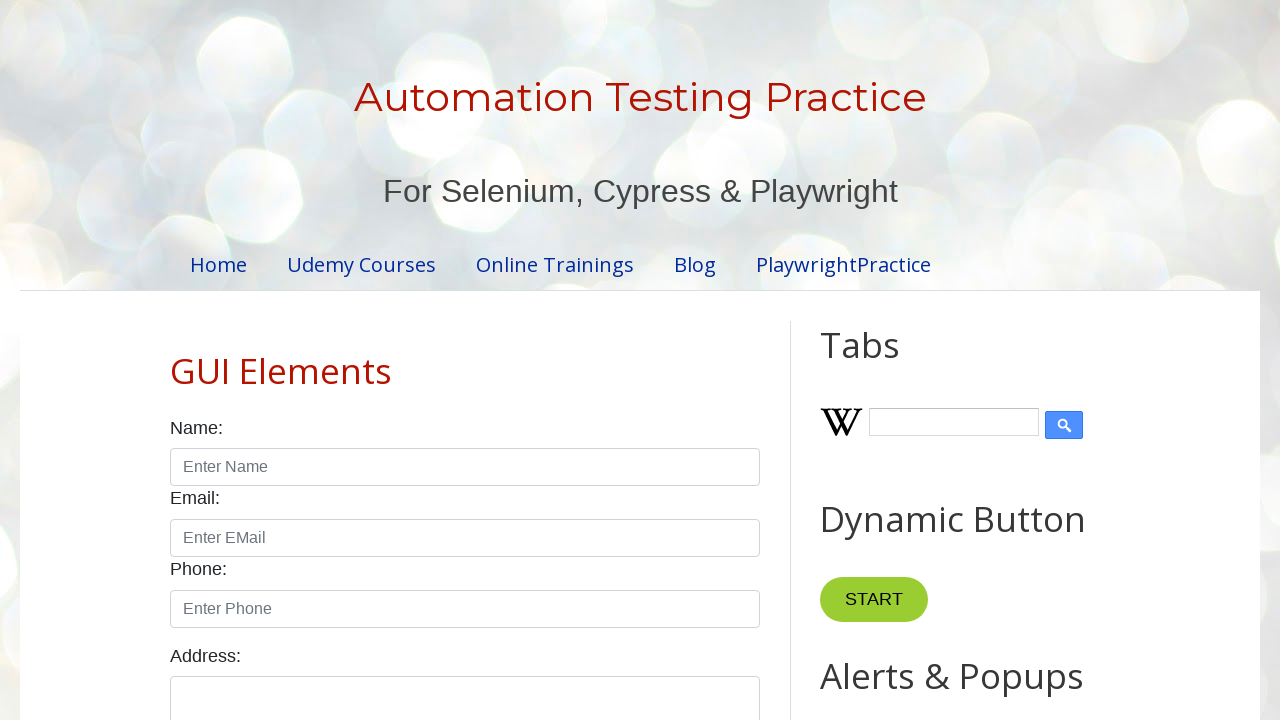

Clicked on datepicker element to open calendar at (515, 360) on #datepicker
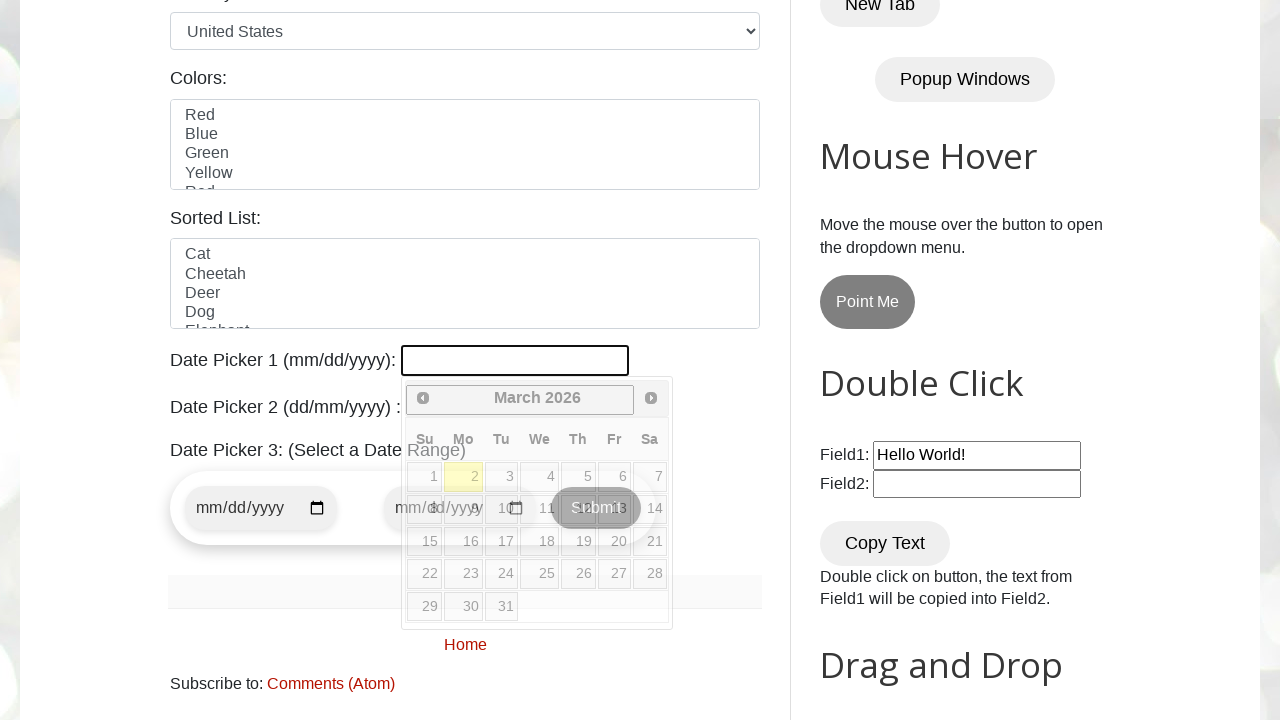

Datepicker calendar appeared with date elements visible
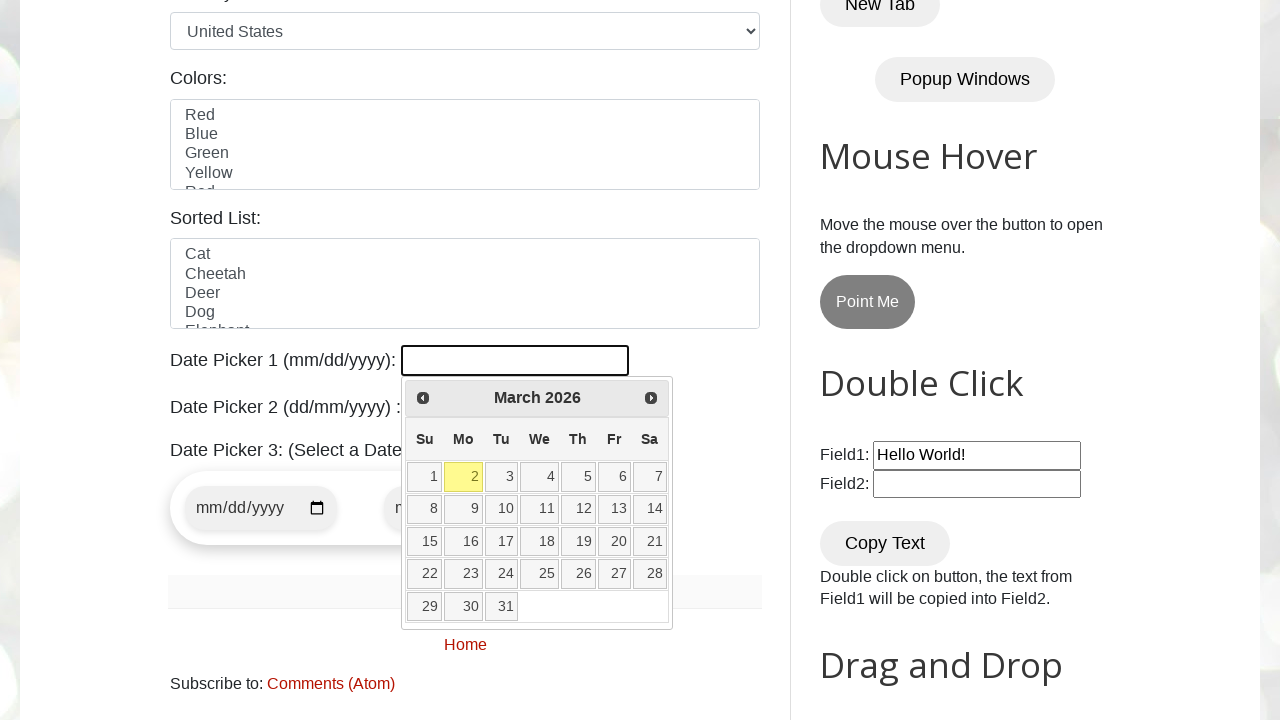

Clicked on the 15th date in the calendar at (425, 542) on a.ui-state-default:has-text('15')
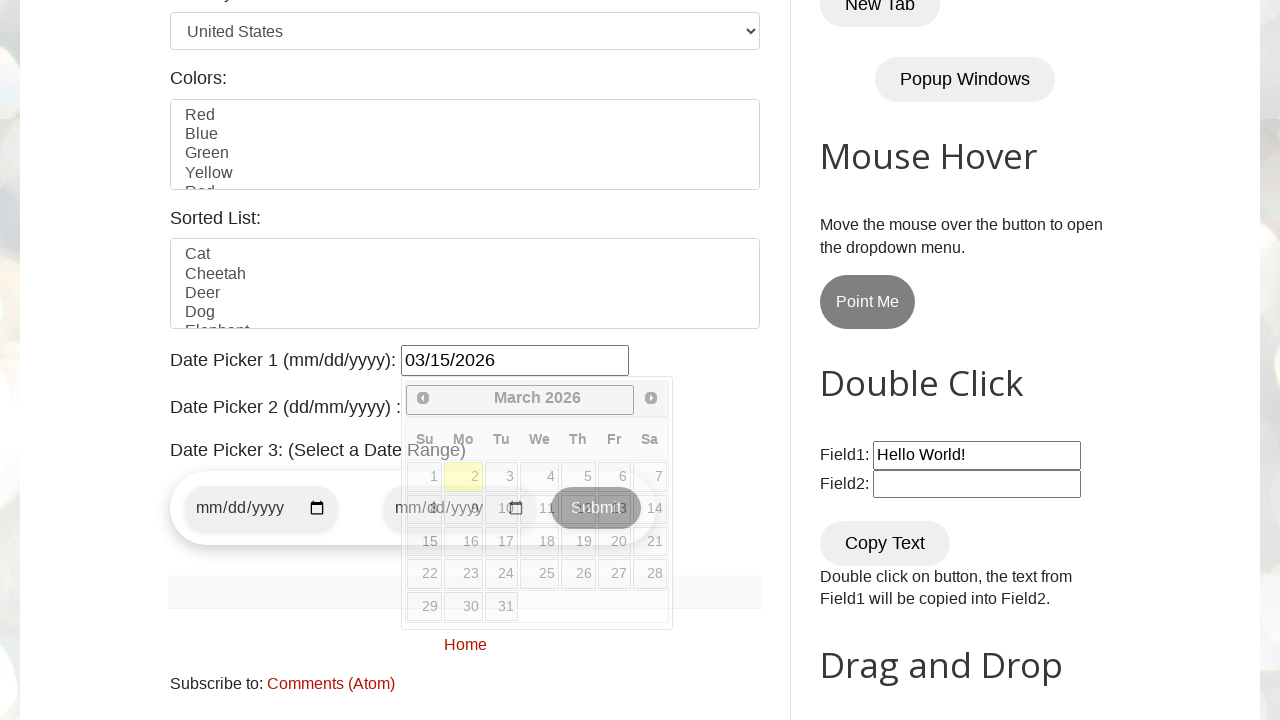

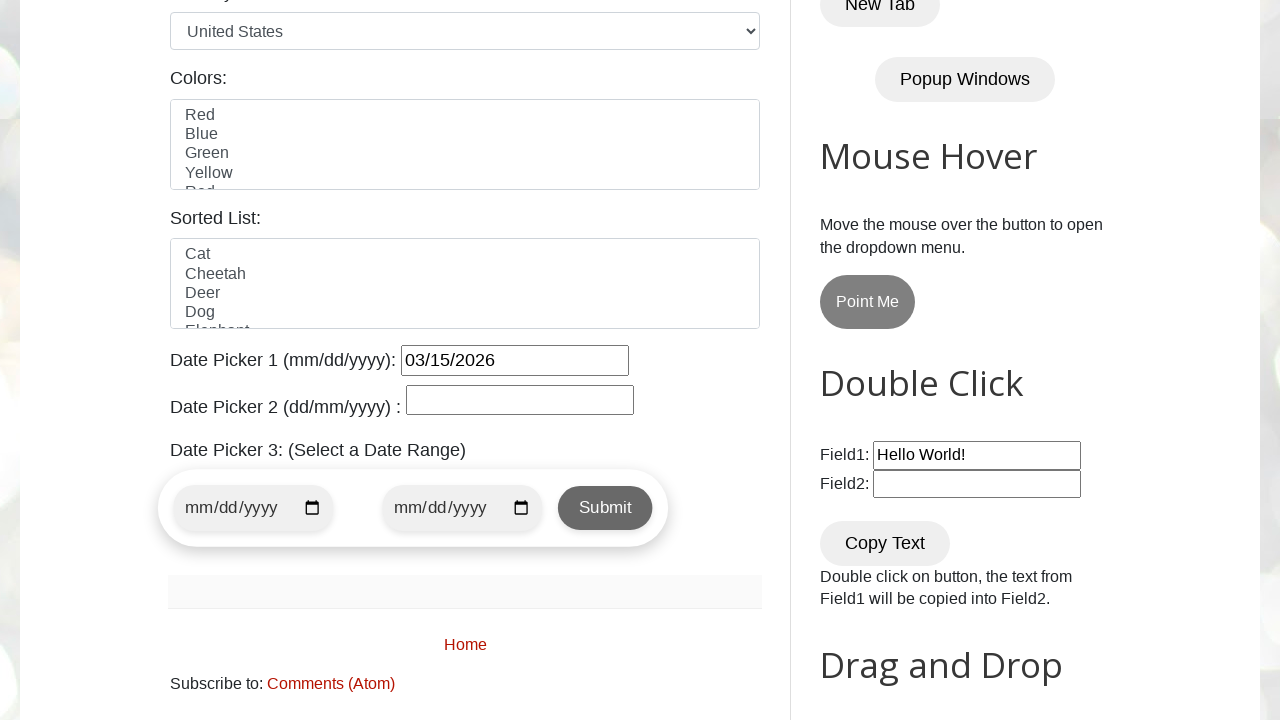